Tests web table sorting functionality by clicking a column header to sort, verifying the sort order, and navigating through pagination to find a specific item (Rice)

Starting URL: https://rahulshettyacademy.com/seleniumPractise/#/offers

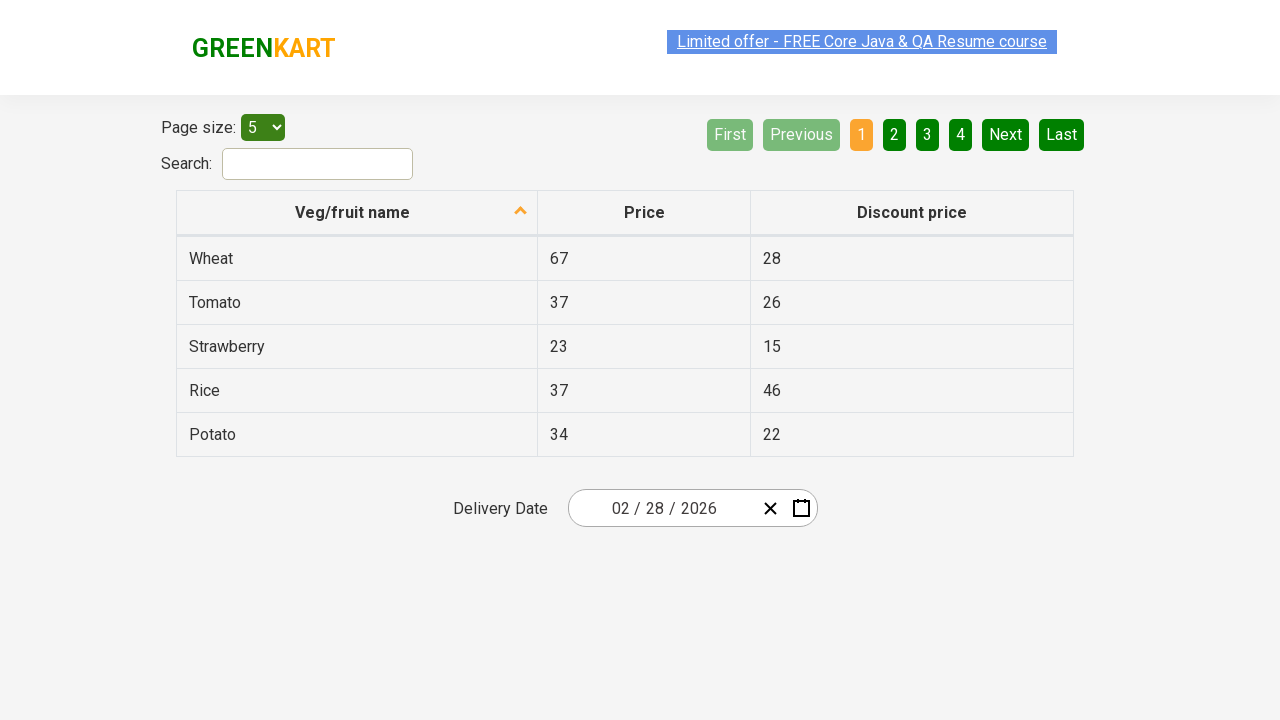

Clicked first column header to sort table by vegetable name at (357, 213) on xpath=//tr/th[1]
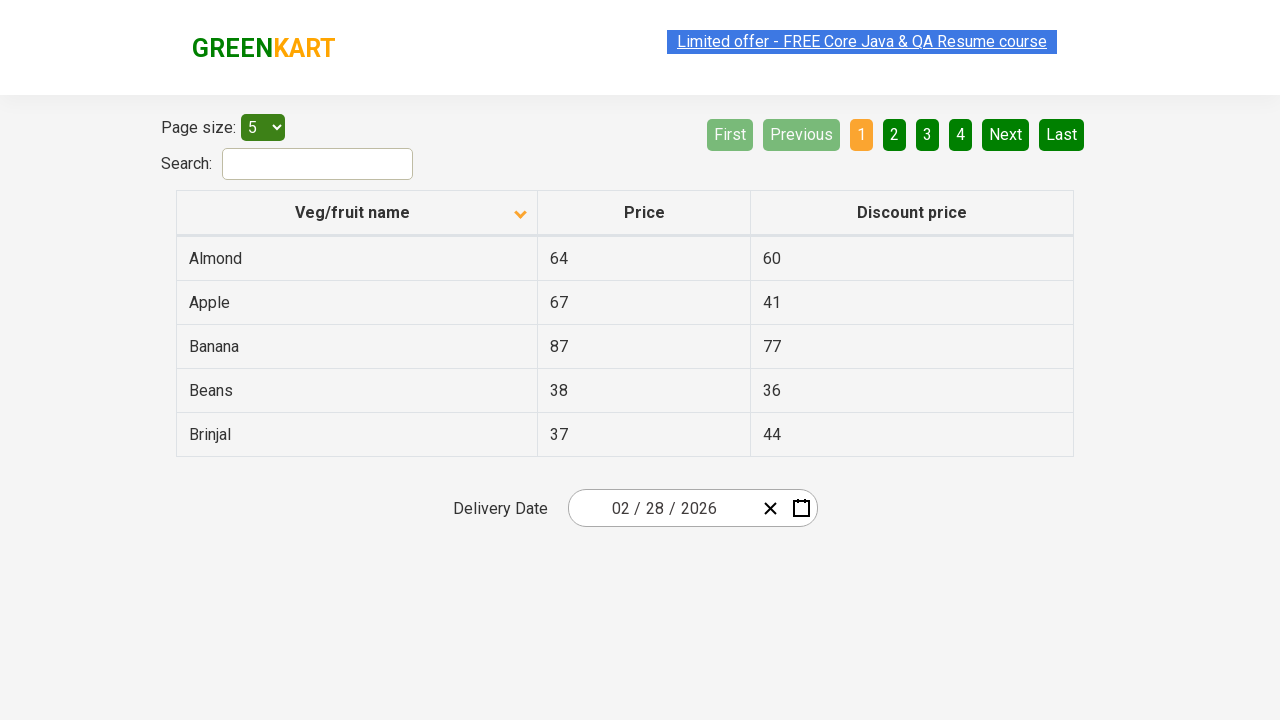

Table data loaded and first column cells are visible
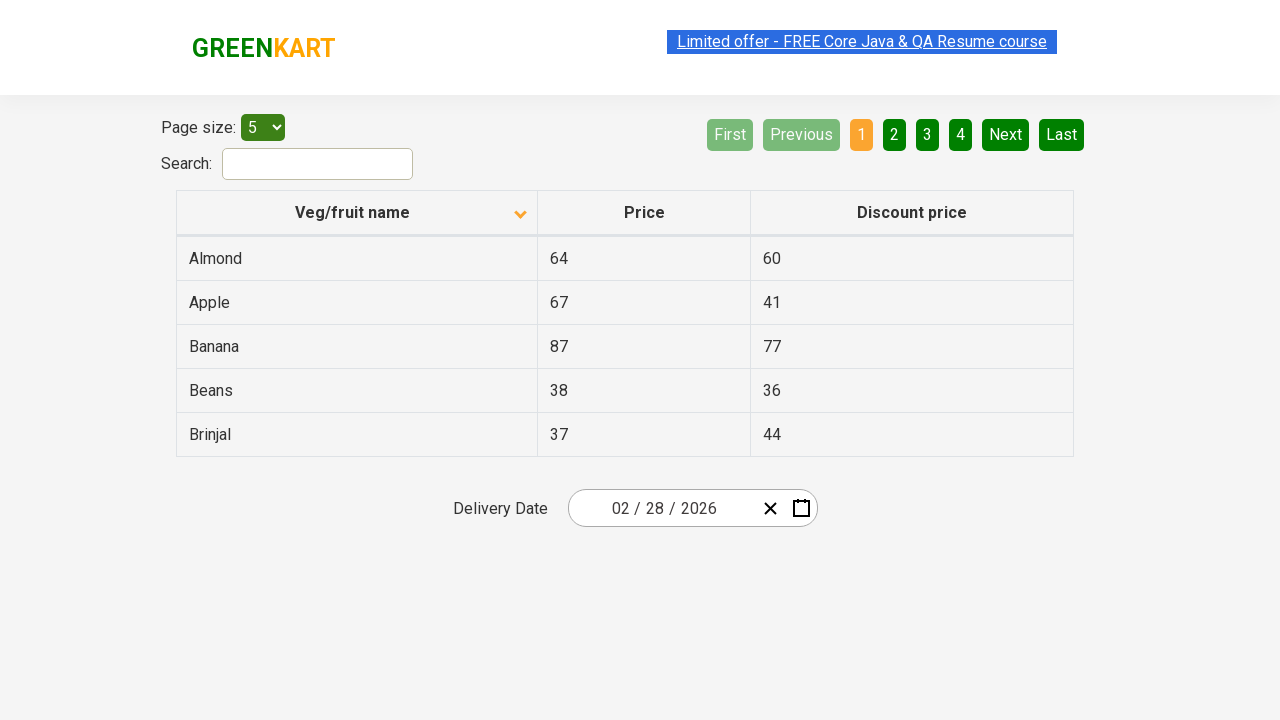

Retrieved 5 vegetable names from first column
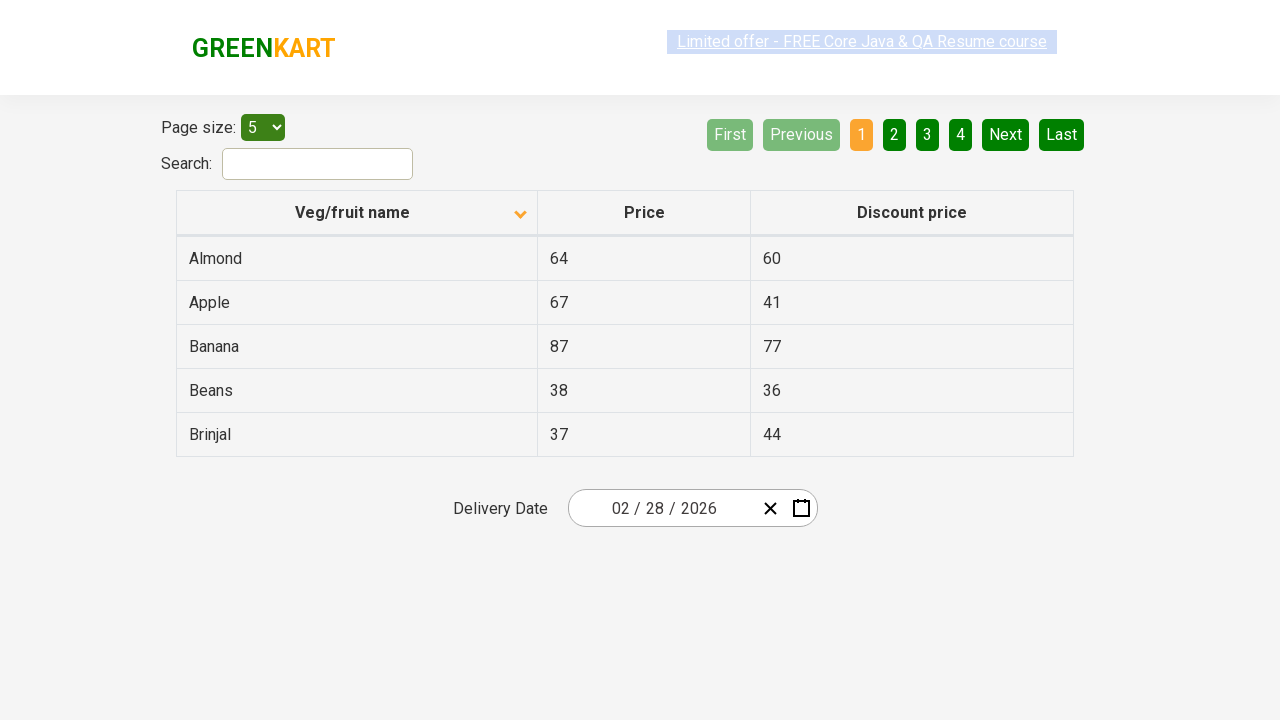

Verified that vegetable names are sorted alphabetically
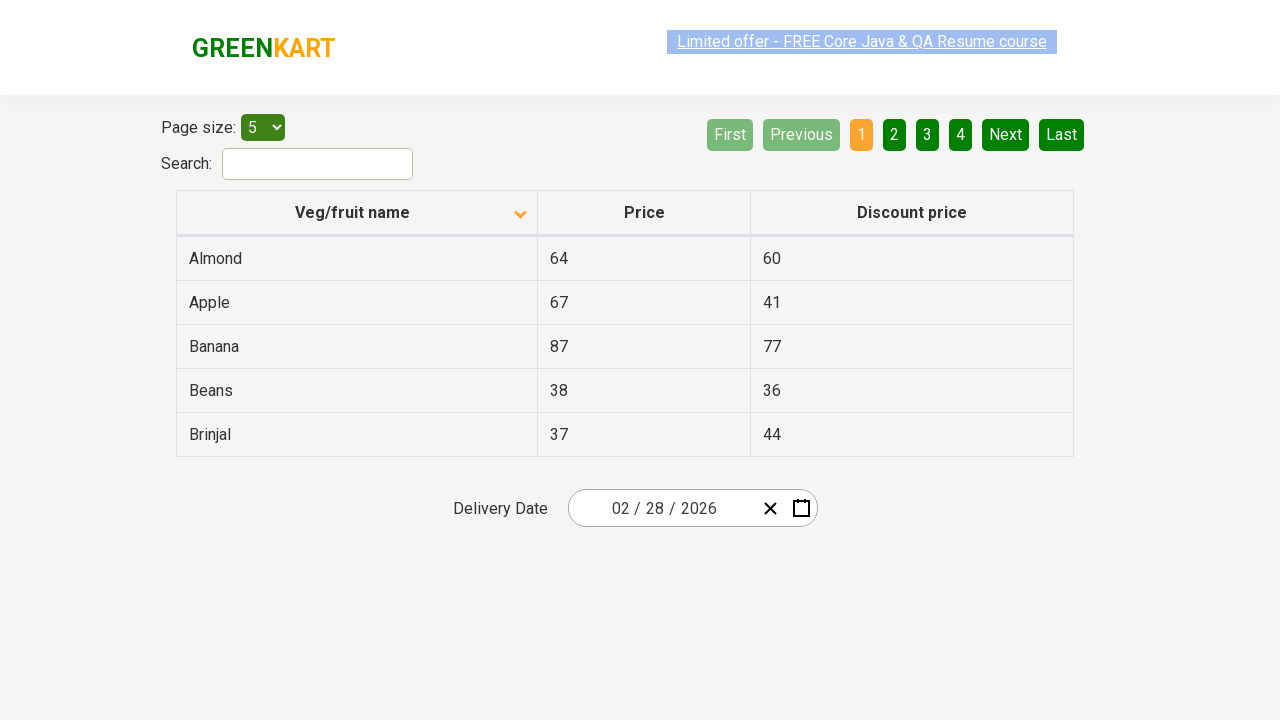

Searched for 'Rice' on current page, found 0 matching rows
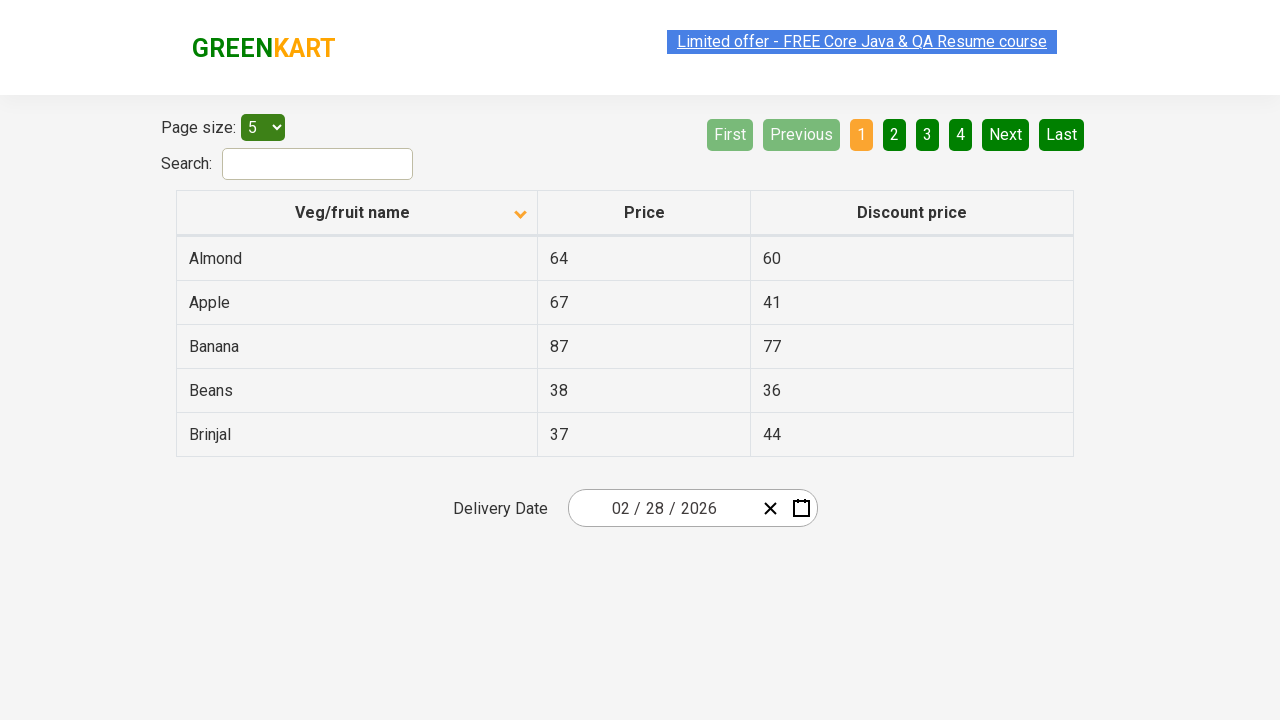

Clicked next page button to continue searching for Rice at (1006, 134) on [aria-label='Next']
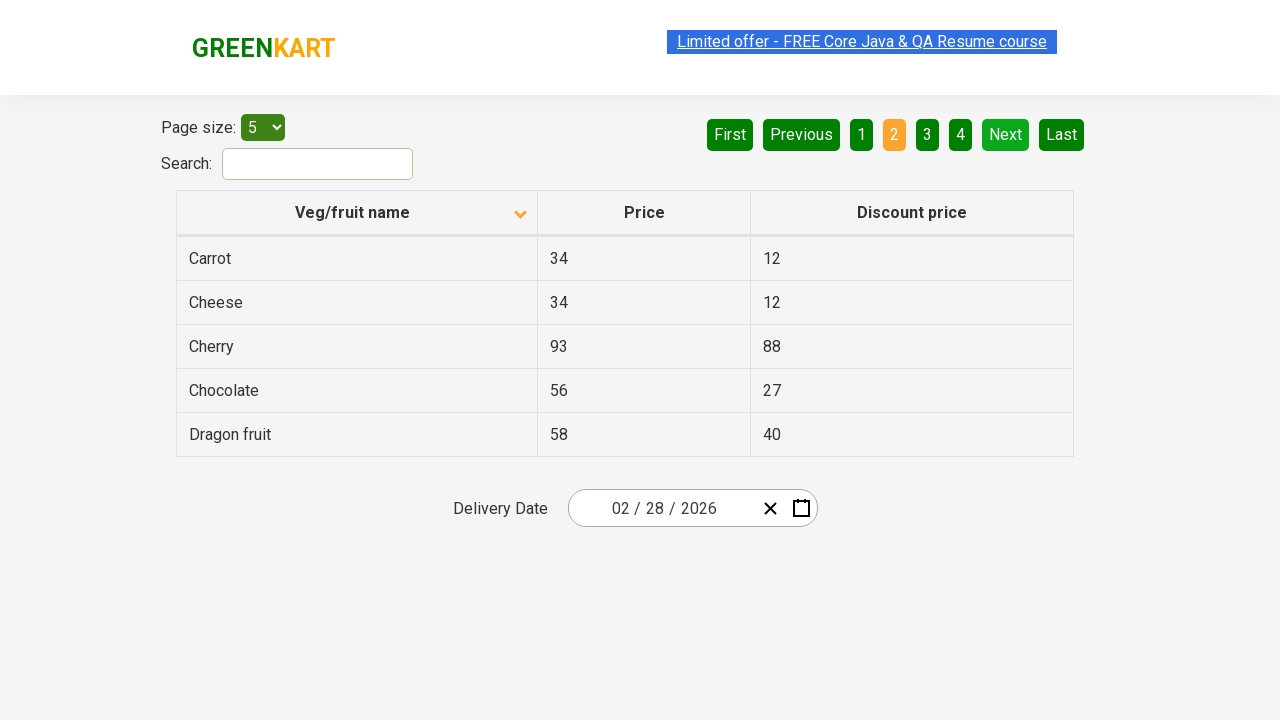

Waited for page to update after clicking next page
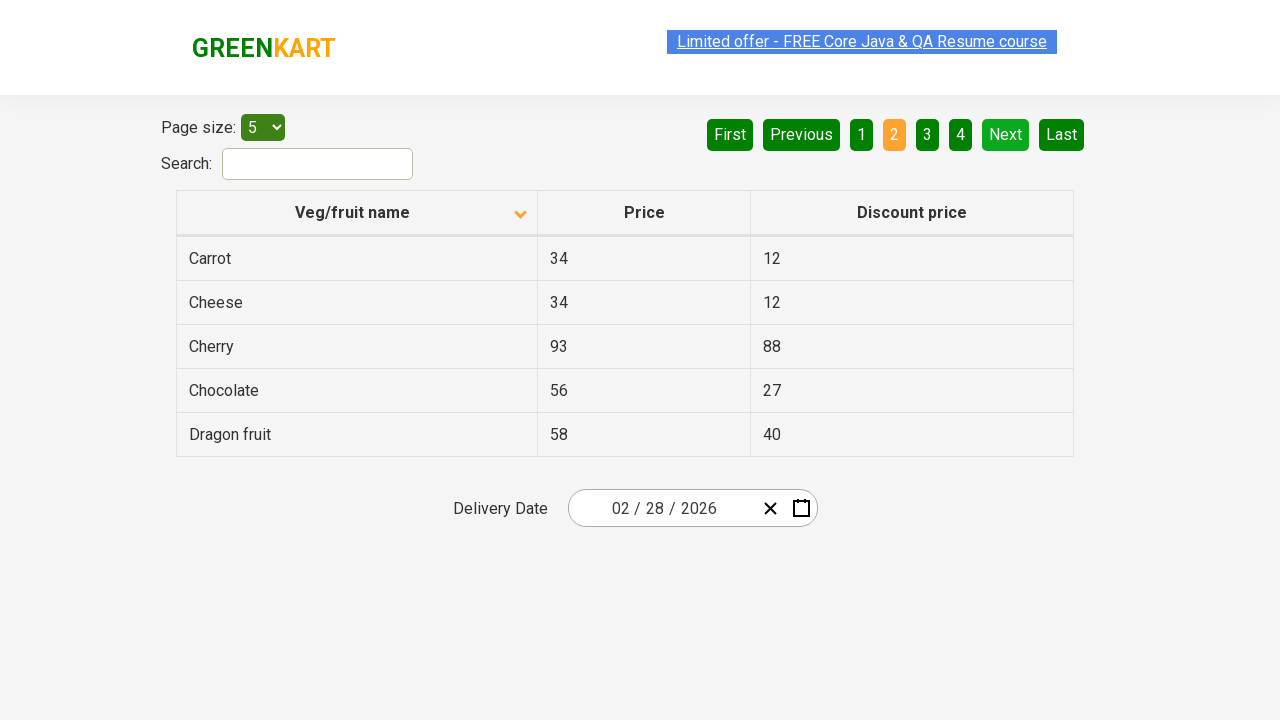

Searched for 'Rice' on current page, found 0 matching rows
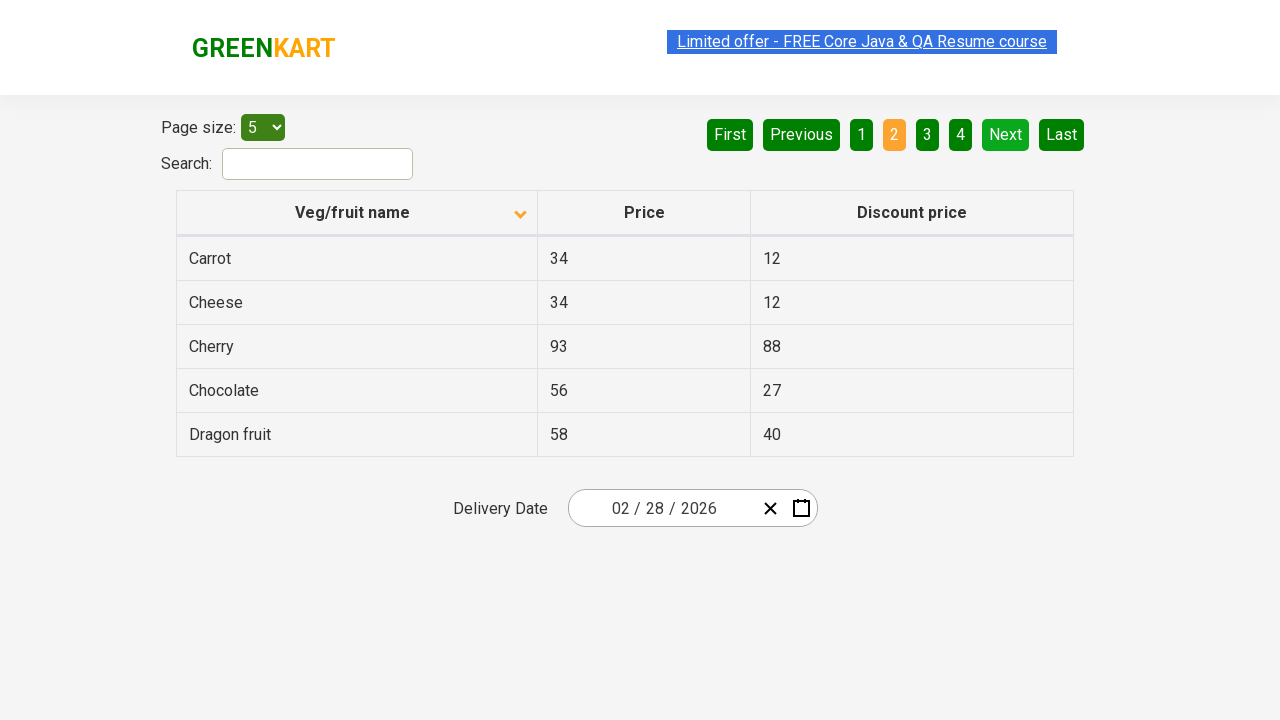

Clicked next page button to continue searching for Rice at (1006, 134) on [aria-label='Next']
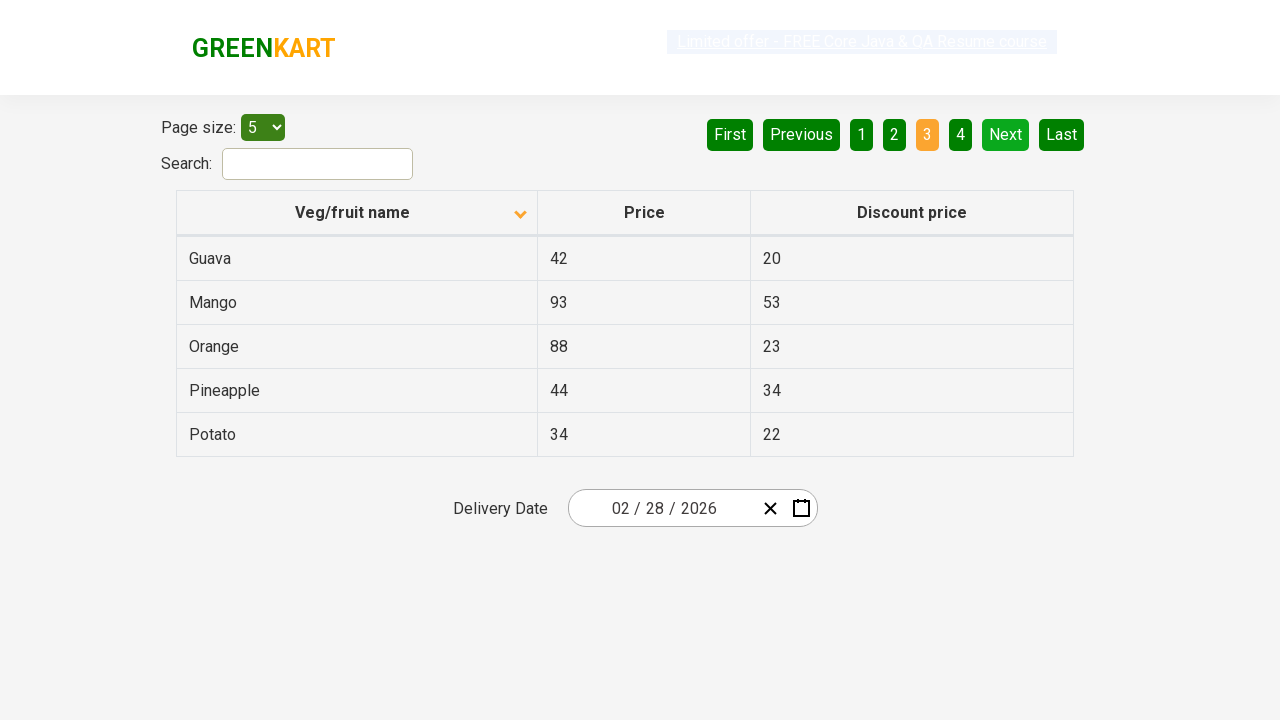

Waited for page to update after clicking next page
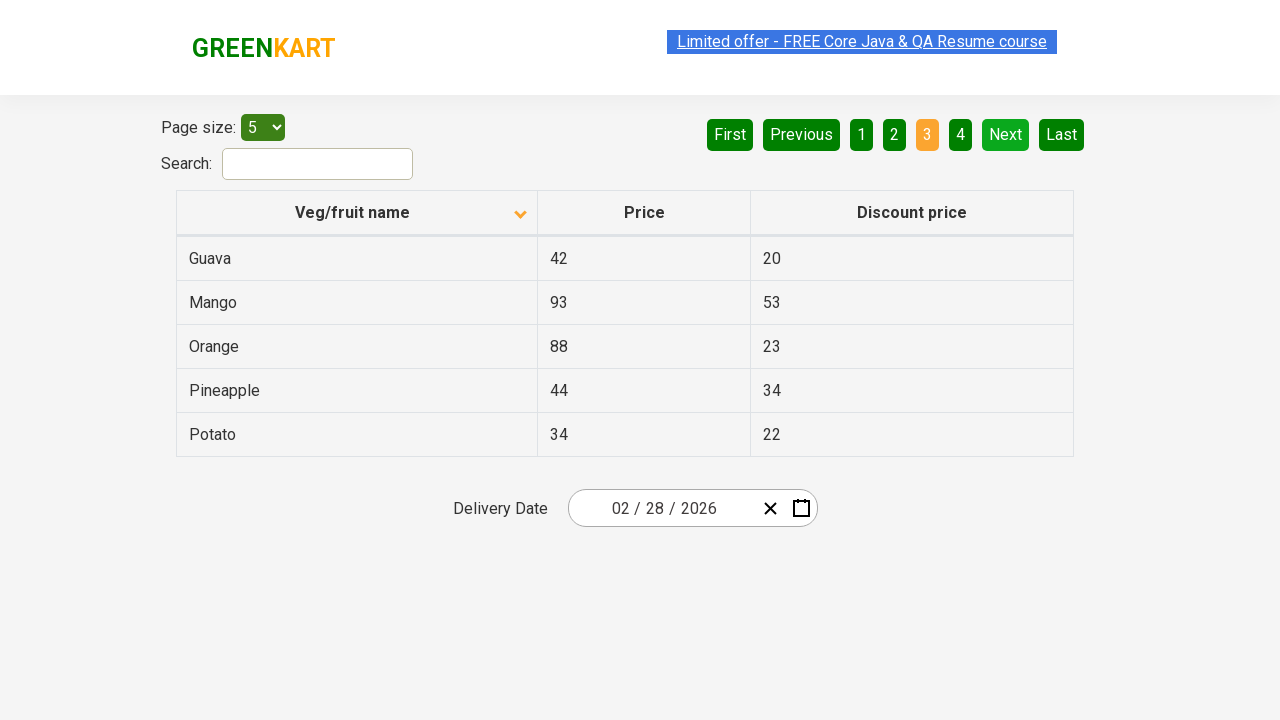

Searched for 'Rice' on current page, found 0 matching rows
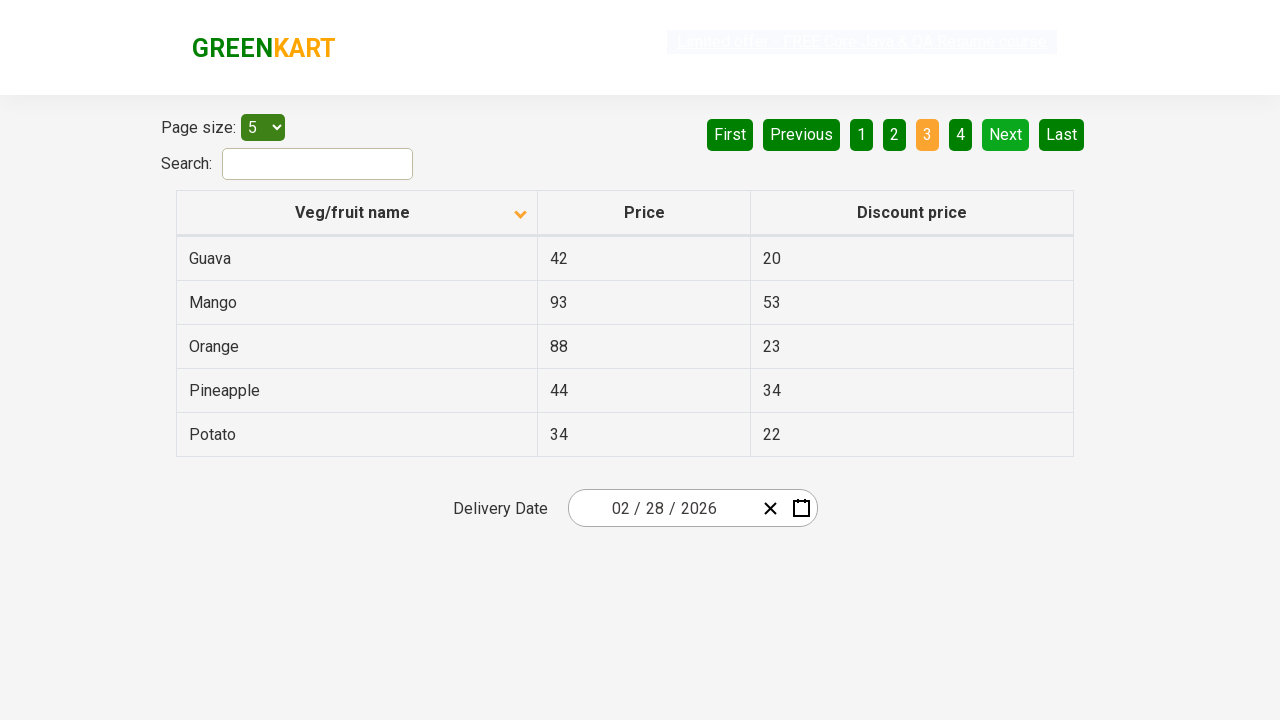

Clicked next page button to continue searching for Rice at (1006, 134) on [aria-label='Next']
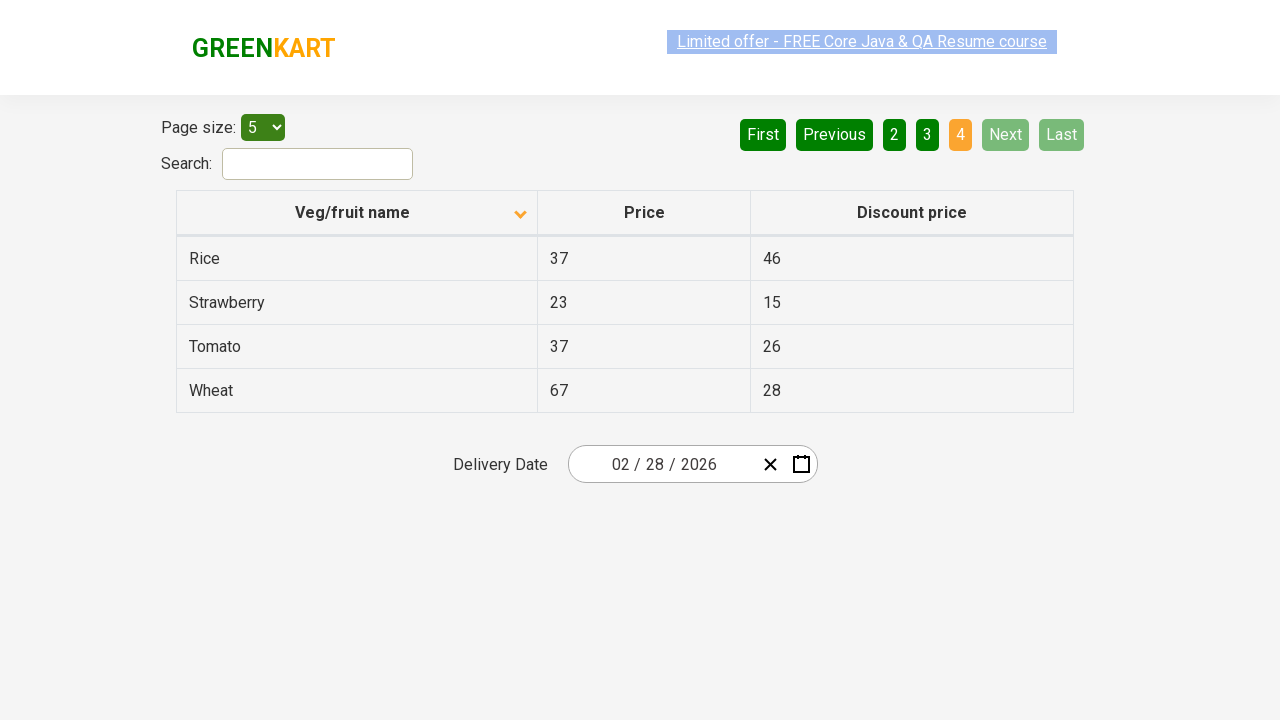

Waited for page to update after clicking next page
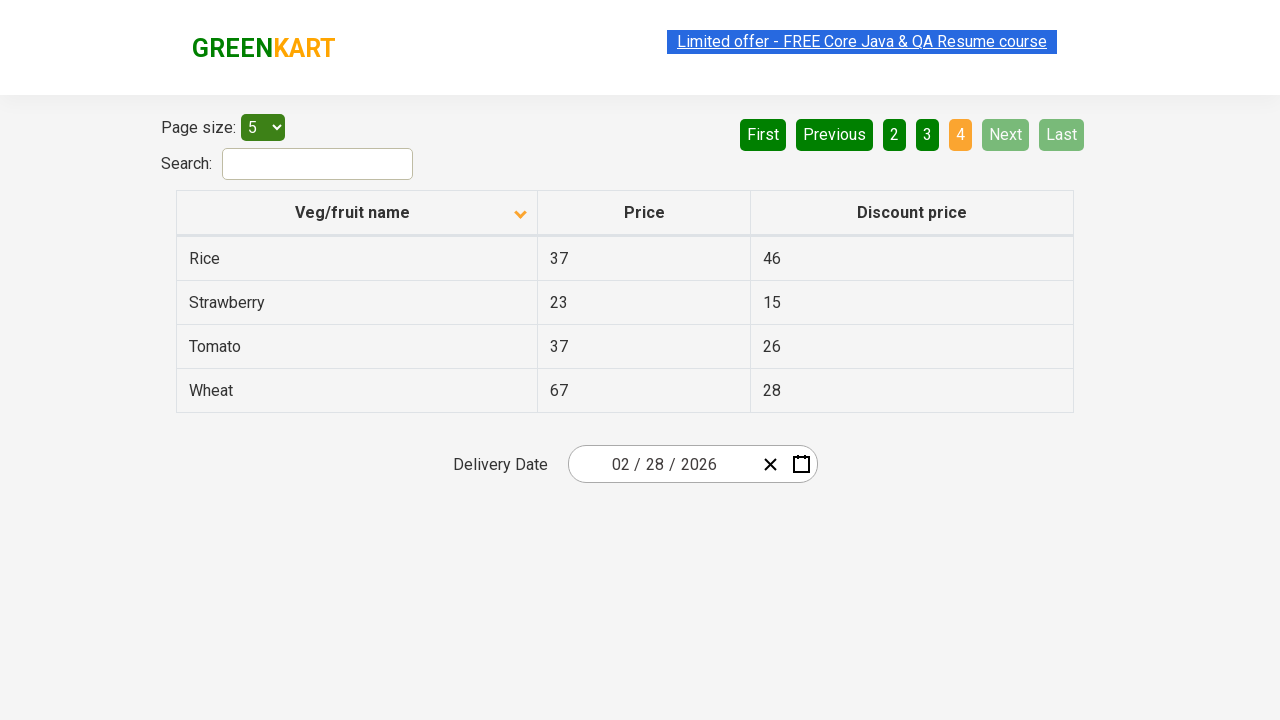

Searched for 'Rice' on current page, found 1 matching rows
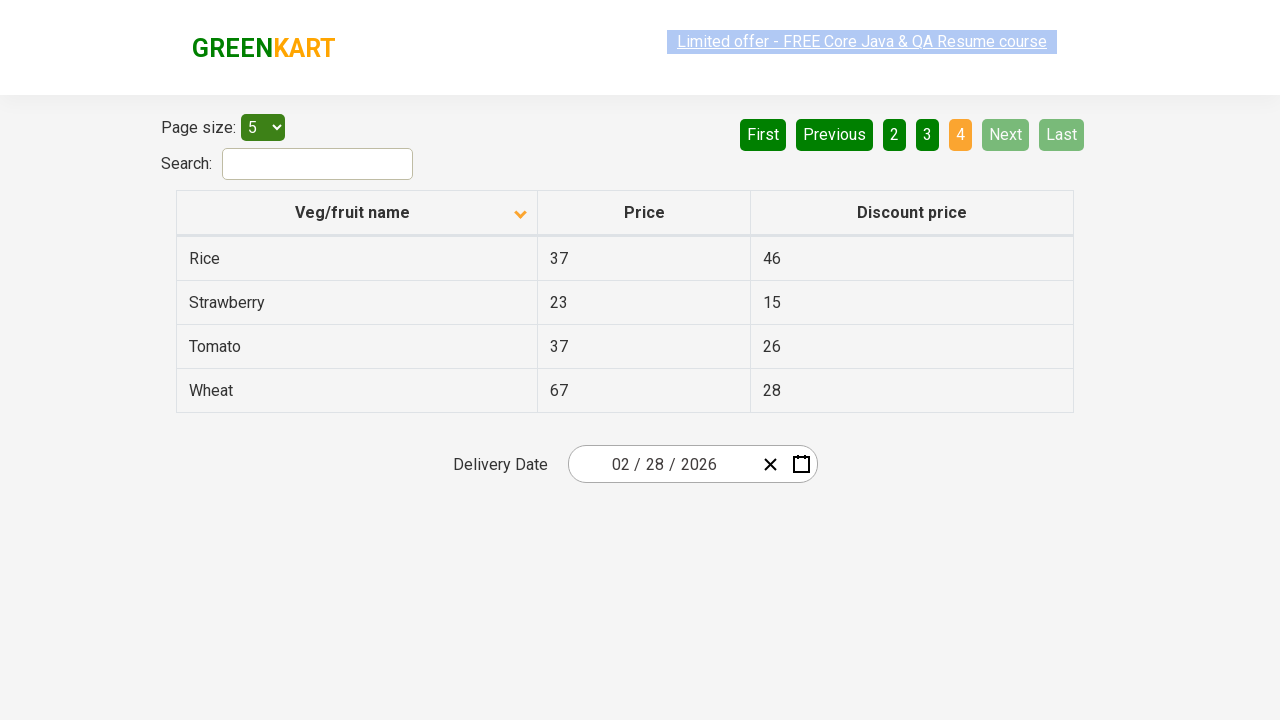

Found Rice with price: 37
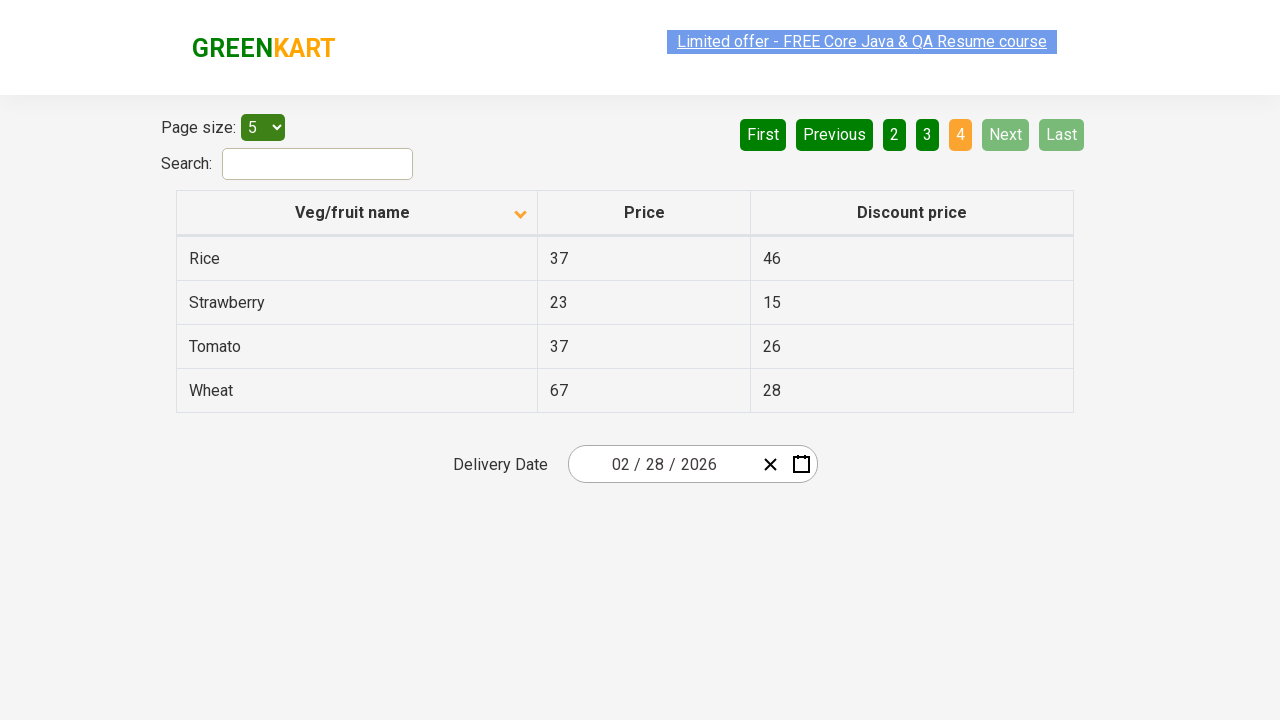

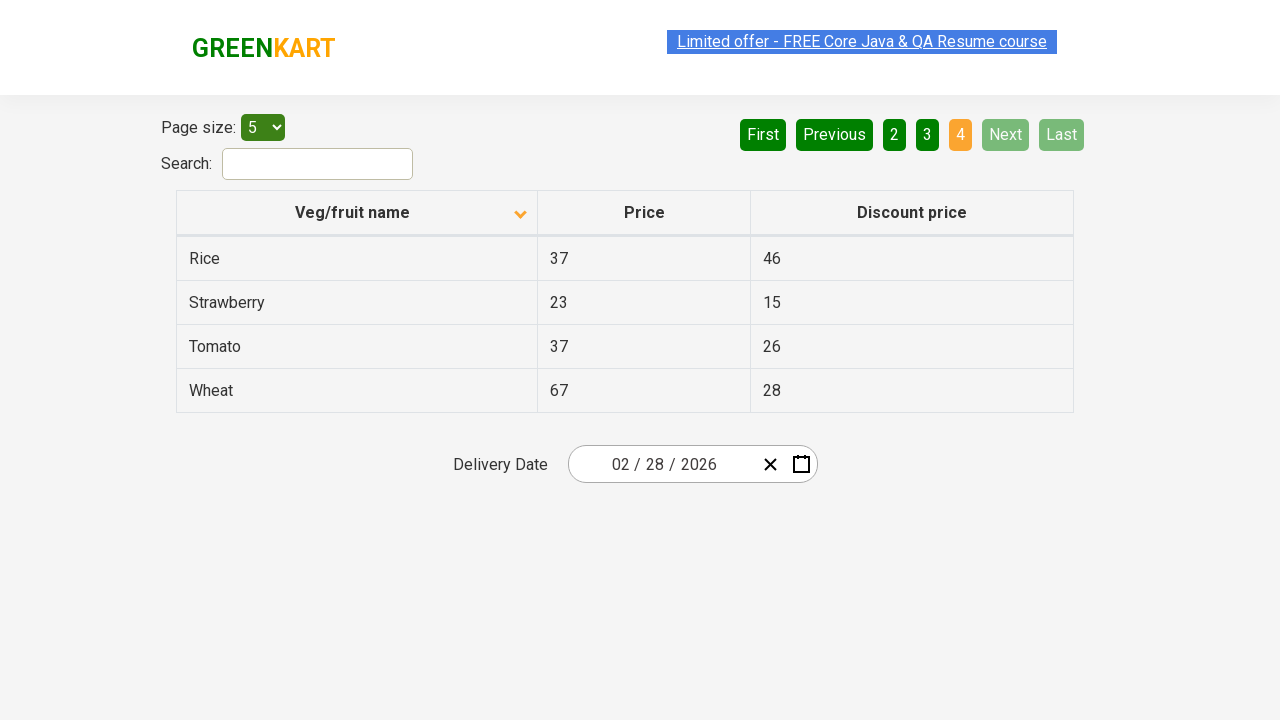